Tests the age form by entering a name and age, submitting the form, and verifying the response message

Starting URL: https://kristinek.github.io/site/examples/age

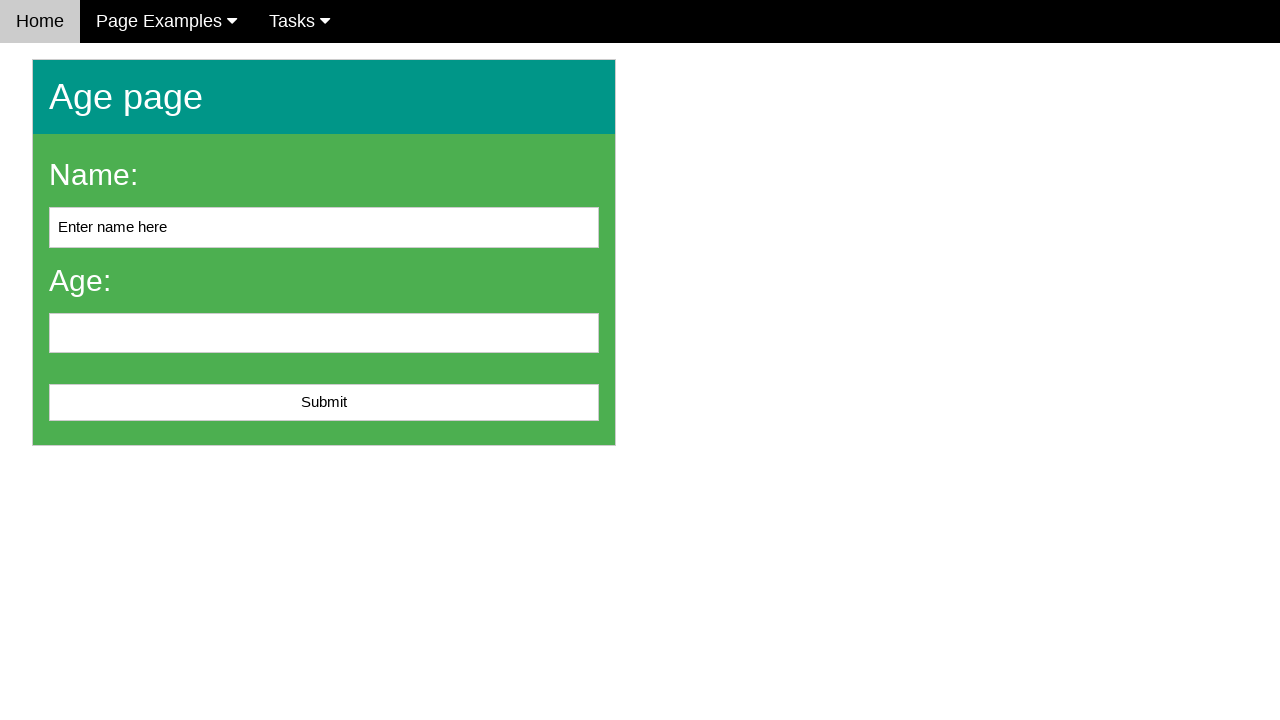

Navigated to age form page
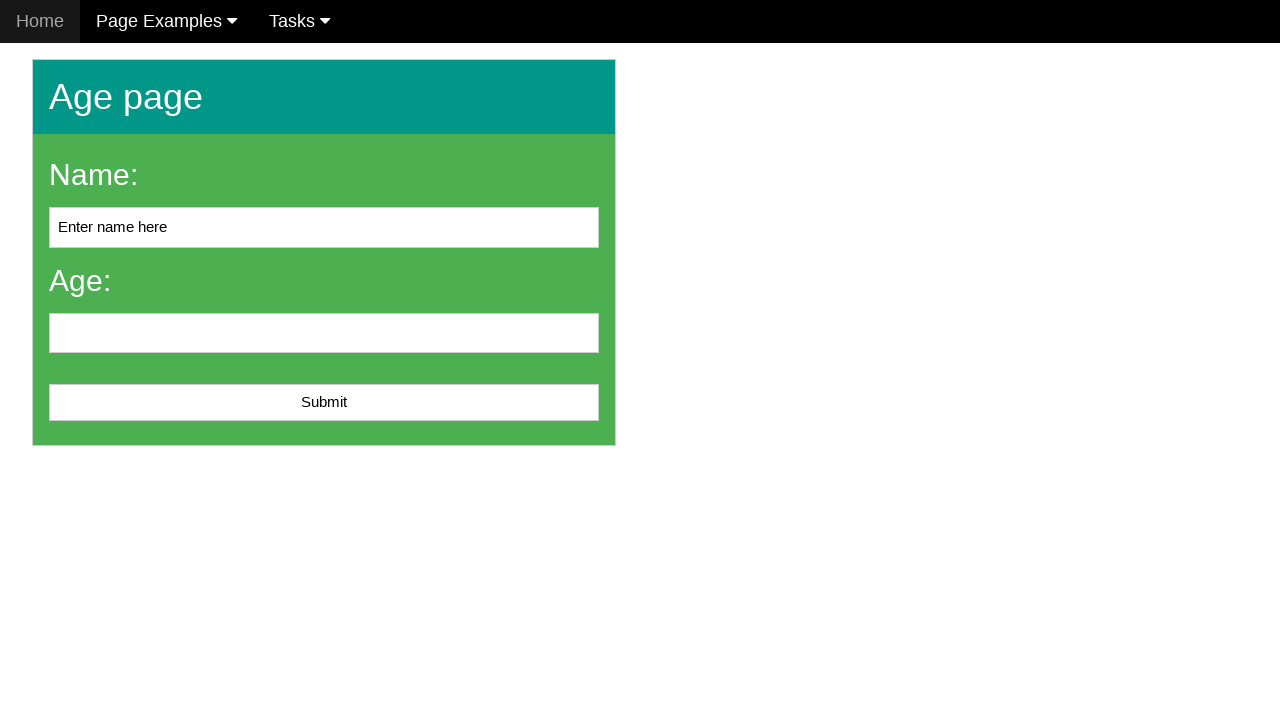

Entered name 'John Smith' in the name field on #name
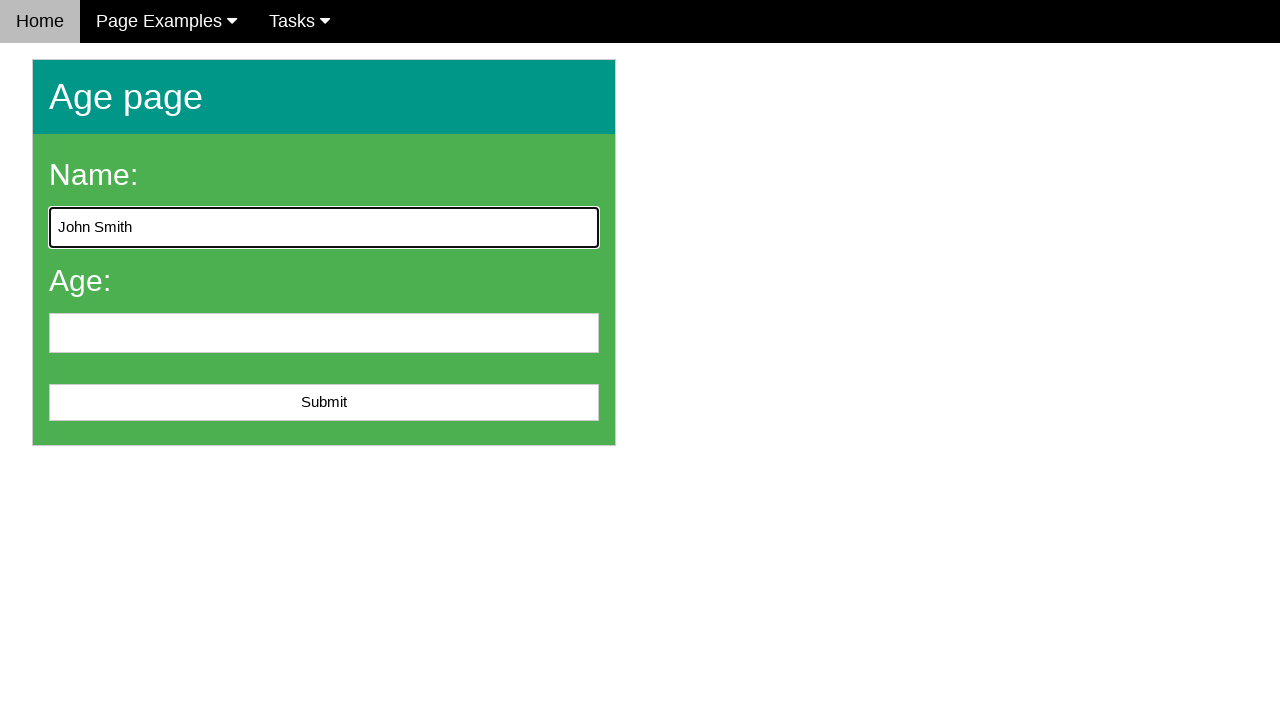

Entered age '25' in the age field on #age
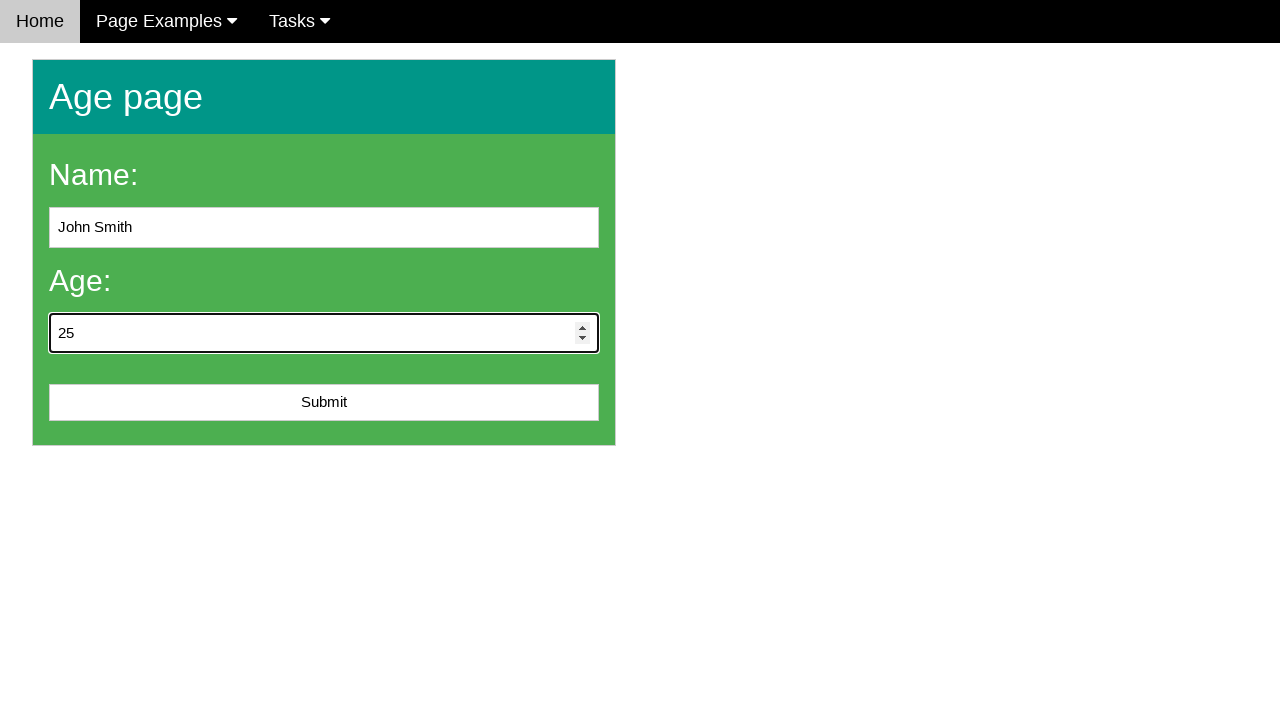

Clicked submit button to submit the form at (324, 403) on #submit
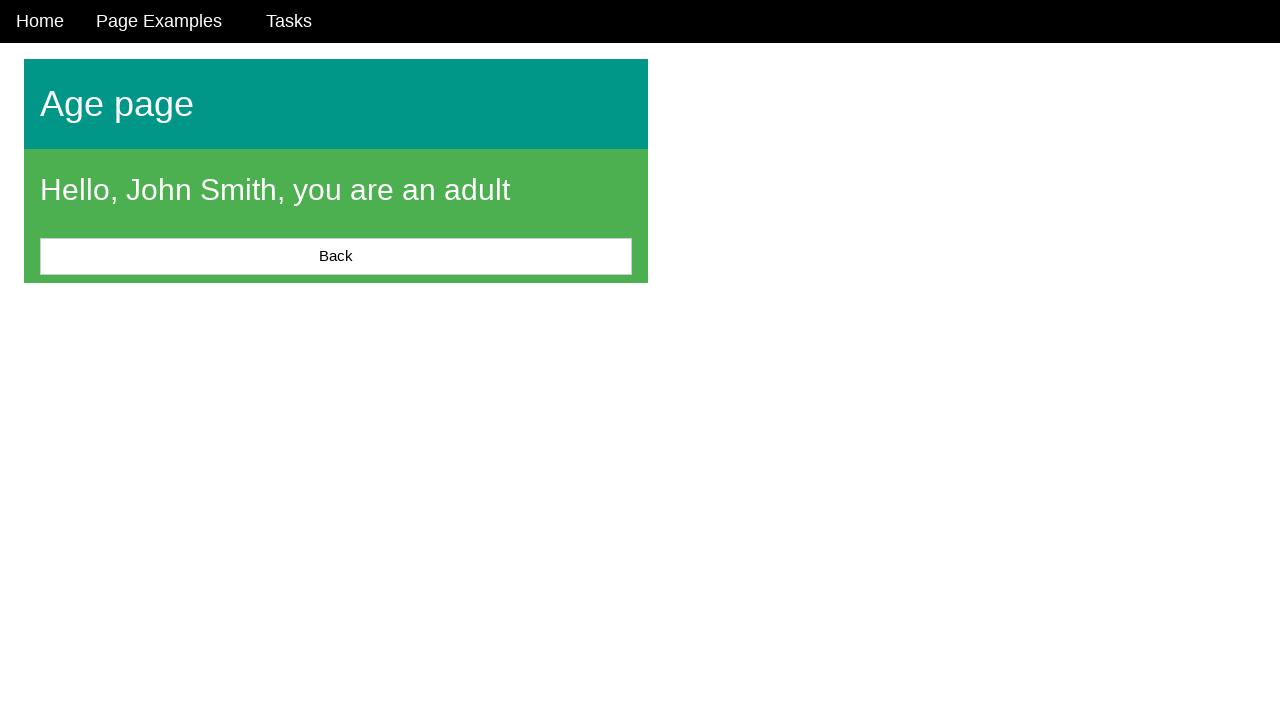

Response message appeared on the page
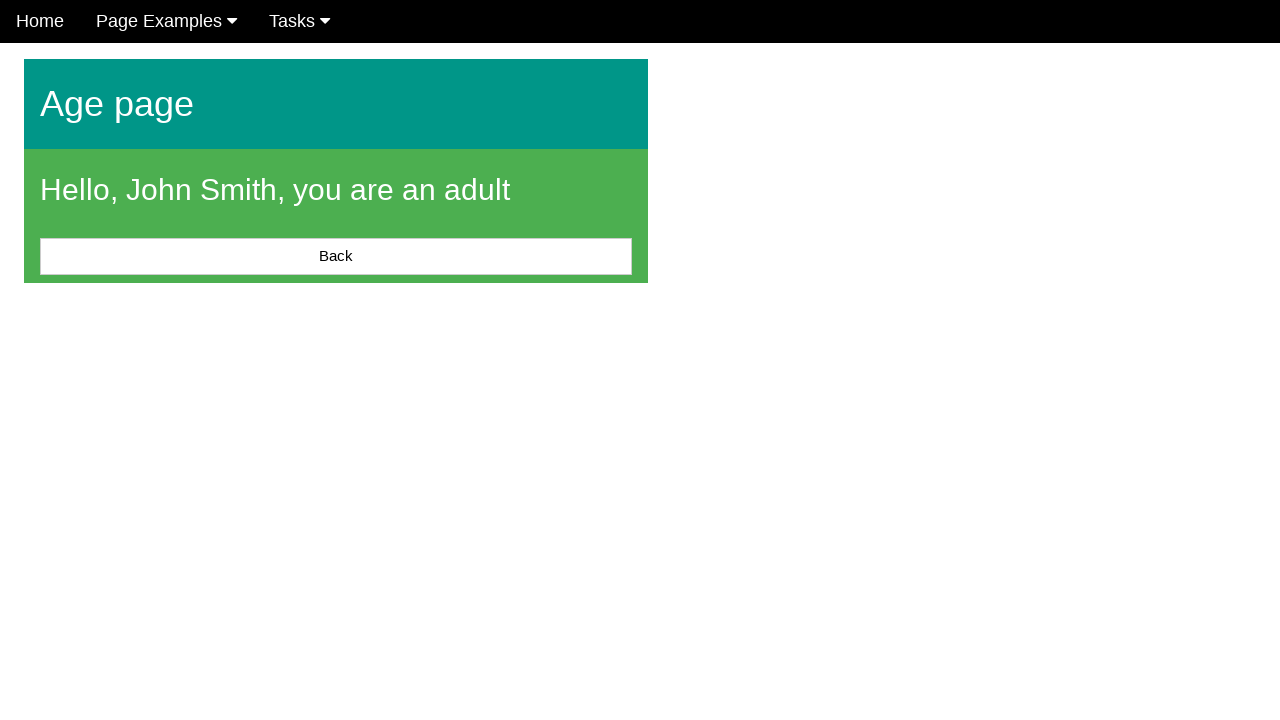

Located the response message element
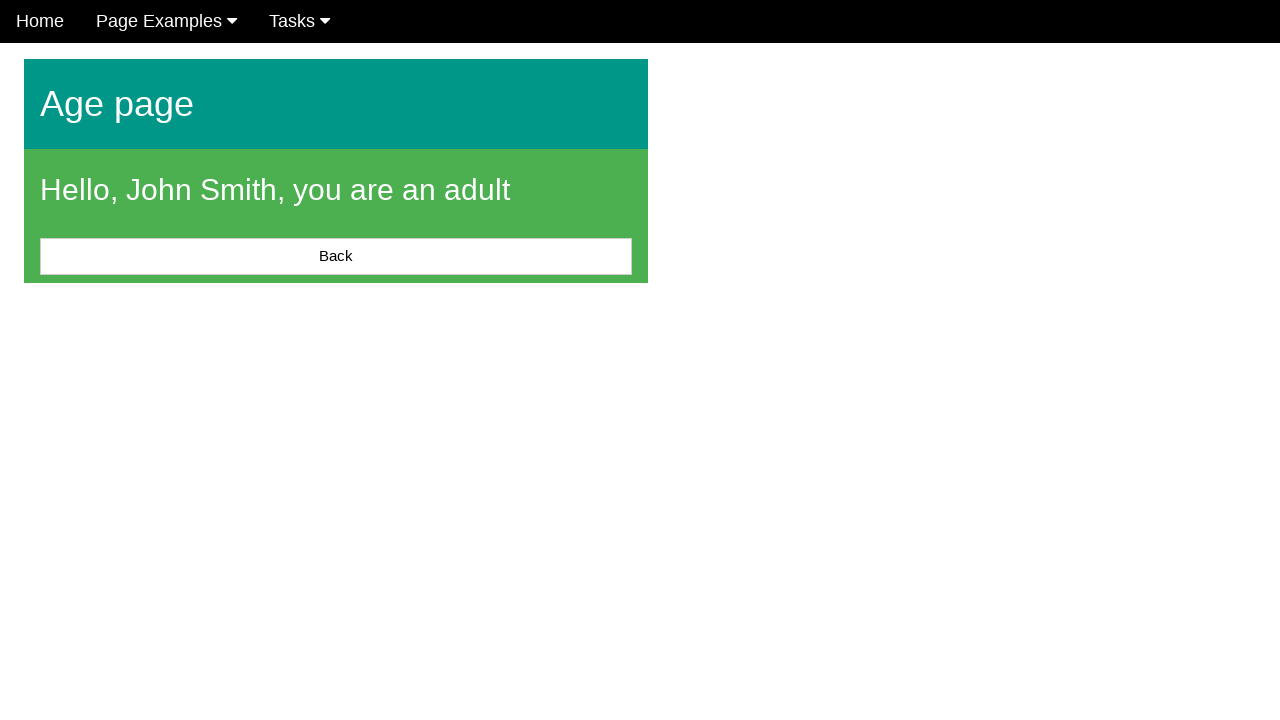

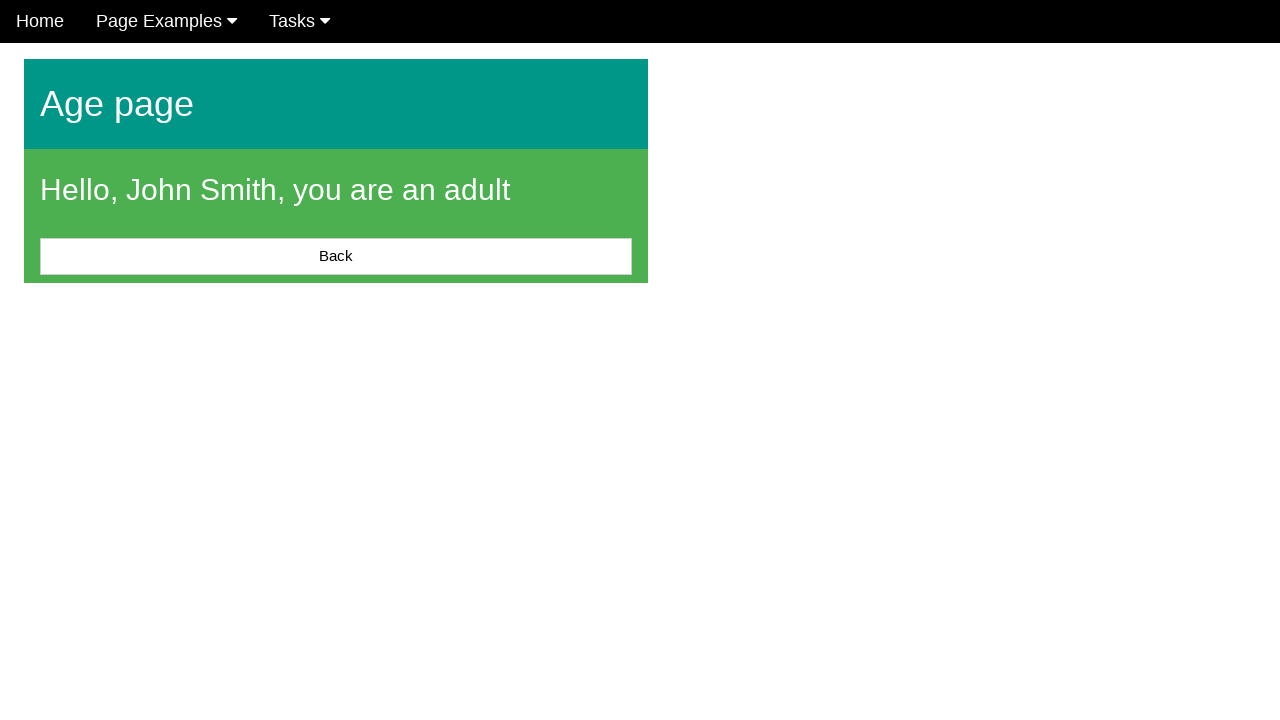